Tests the responsiveness of the Freedom Mortgage homepage by checking visibility of header, nav, and footer elements across desktop, tablet, and mobile viewport sizes (simulating Firefox browser behavior).

Starting URL: https://www.freedommortgage.com/

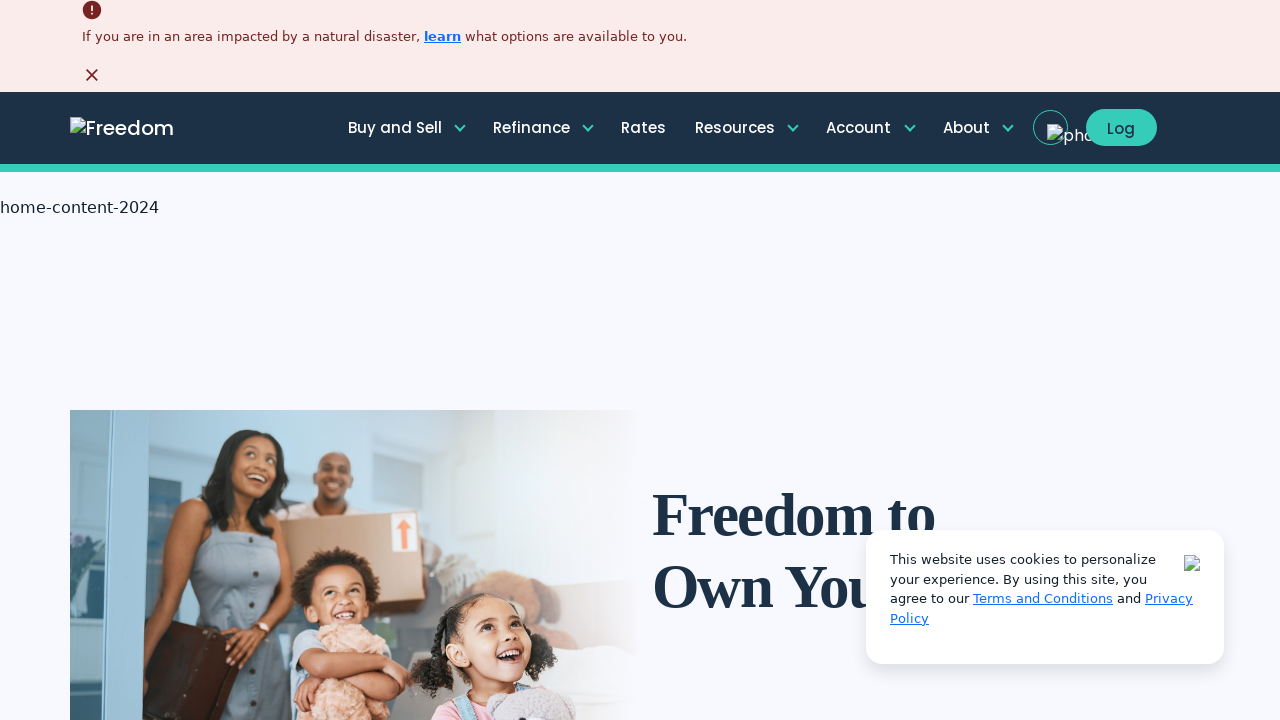

Set viewport to desktop size (1200x800)
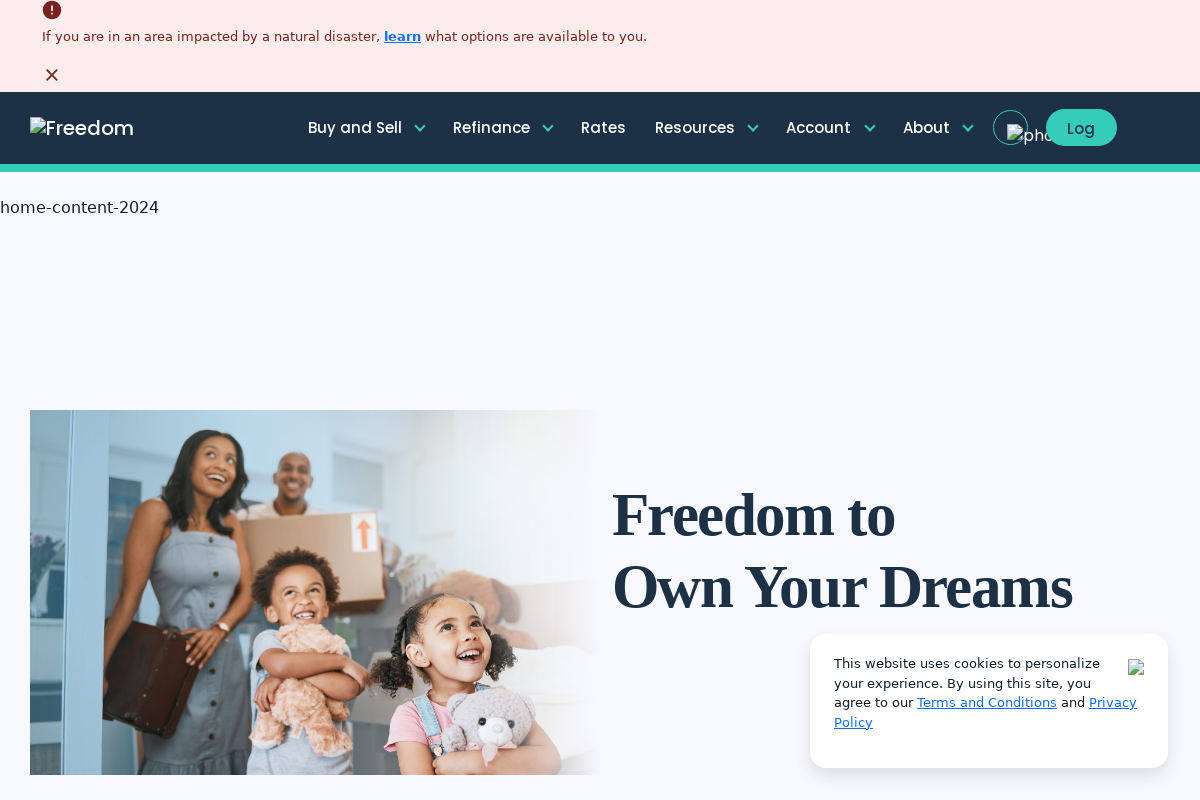

Verified header is visible in desktop view
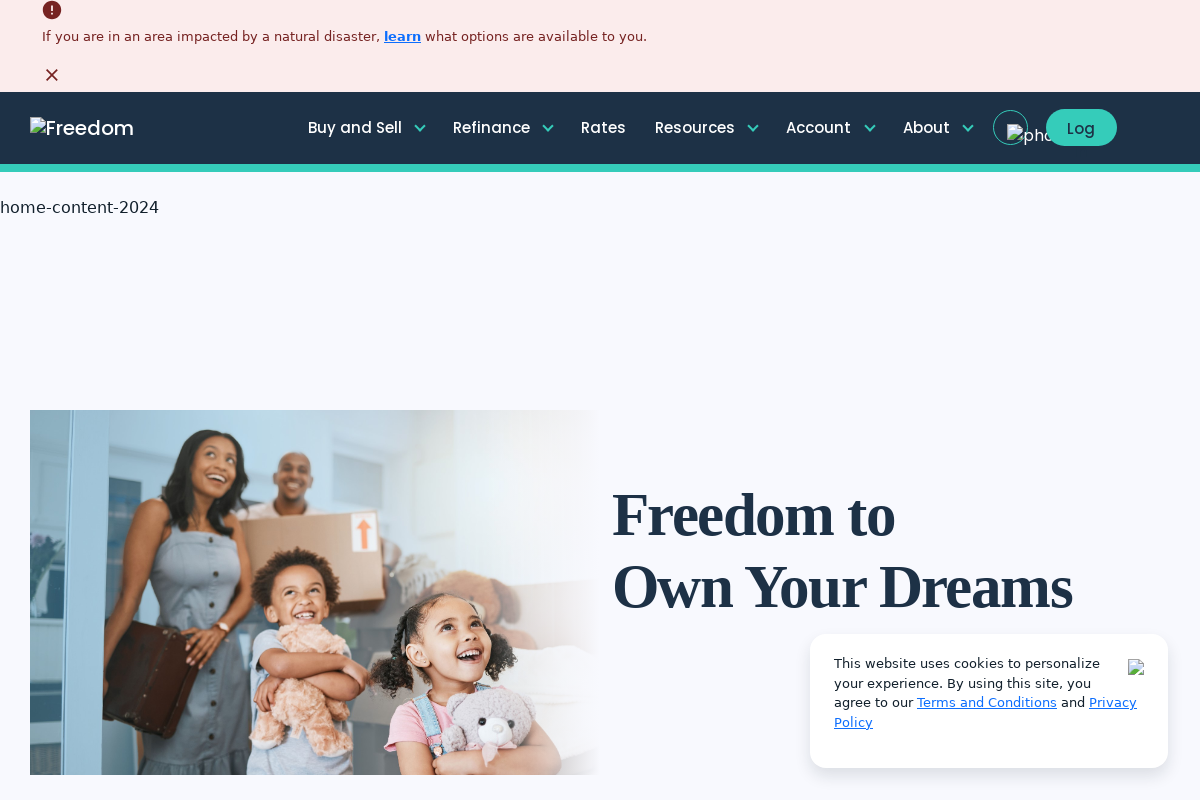

Verified navigation is visible in desktop view
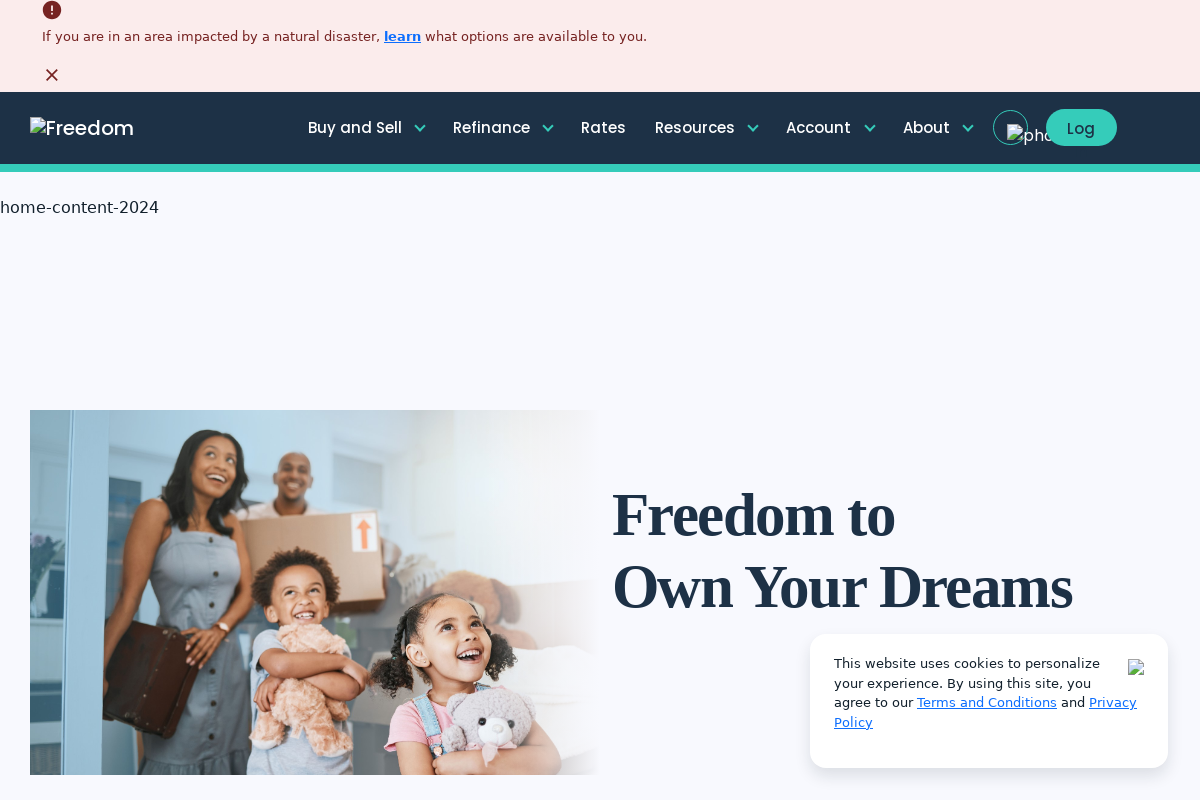

Verified footer is visible in desktop view
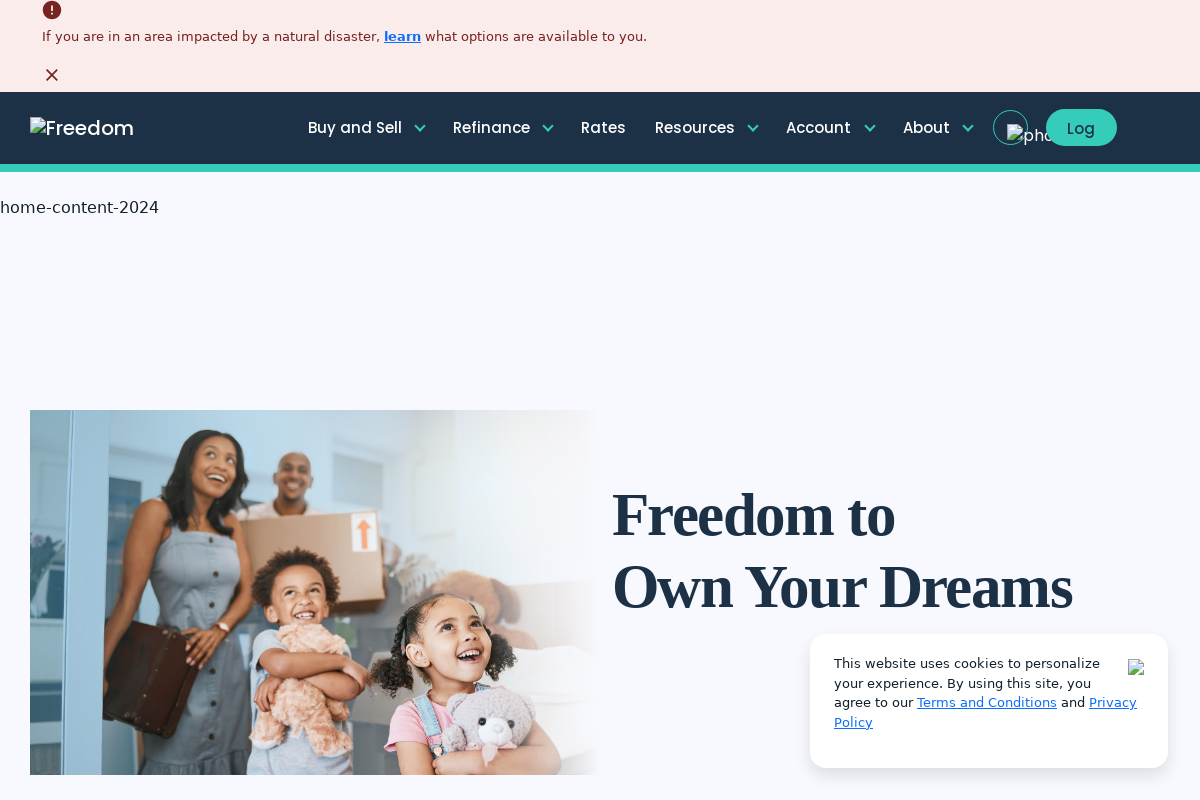

Set viewport to tablet size (768x1024)
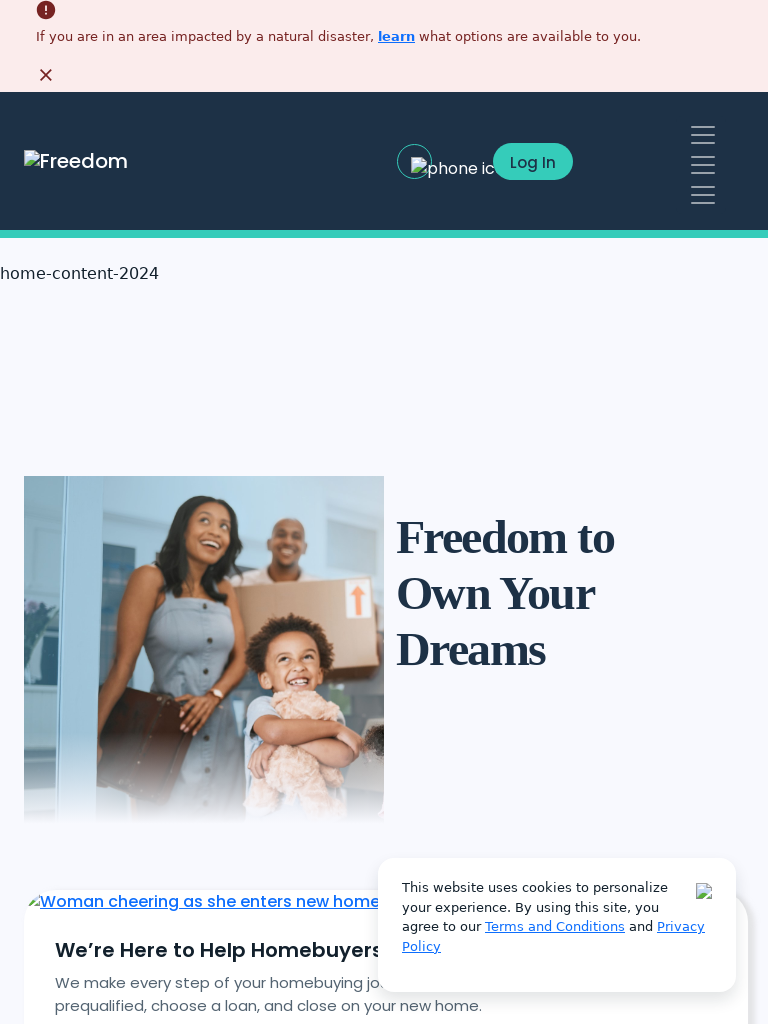

Verified header is visible in tablet view
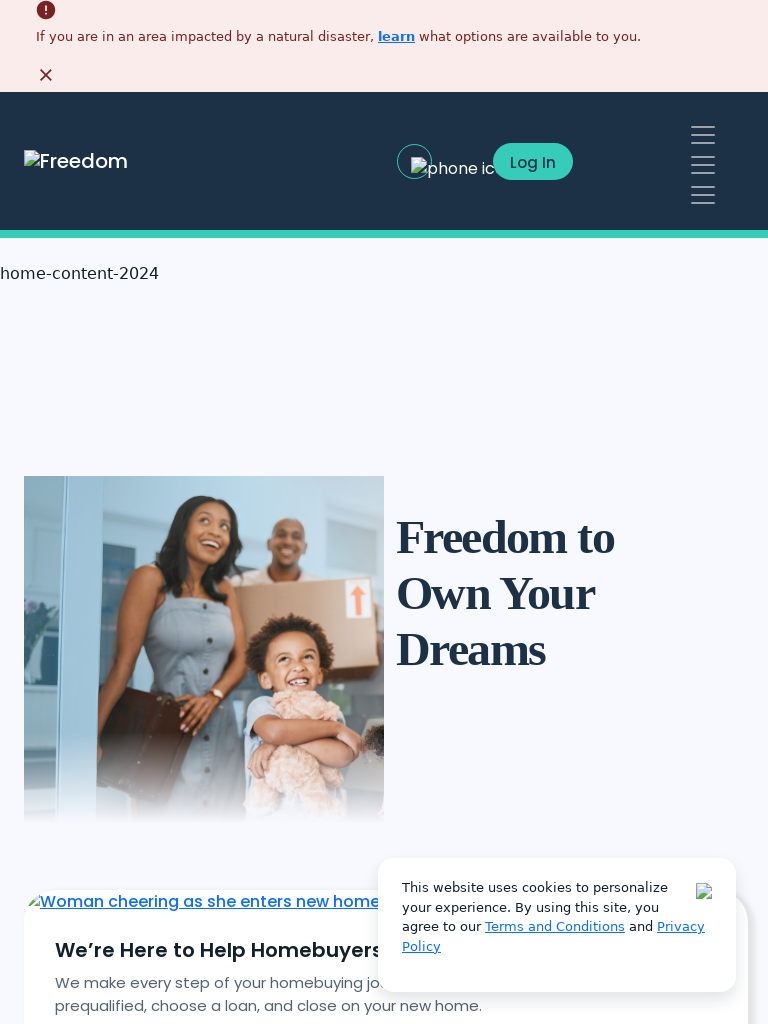

Verified navigation is visible in tablet view
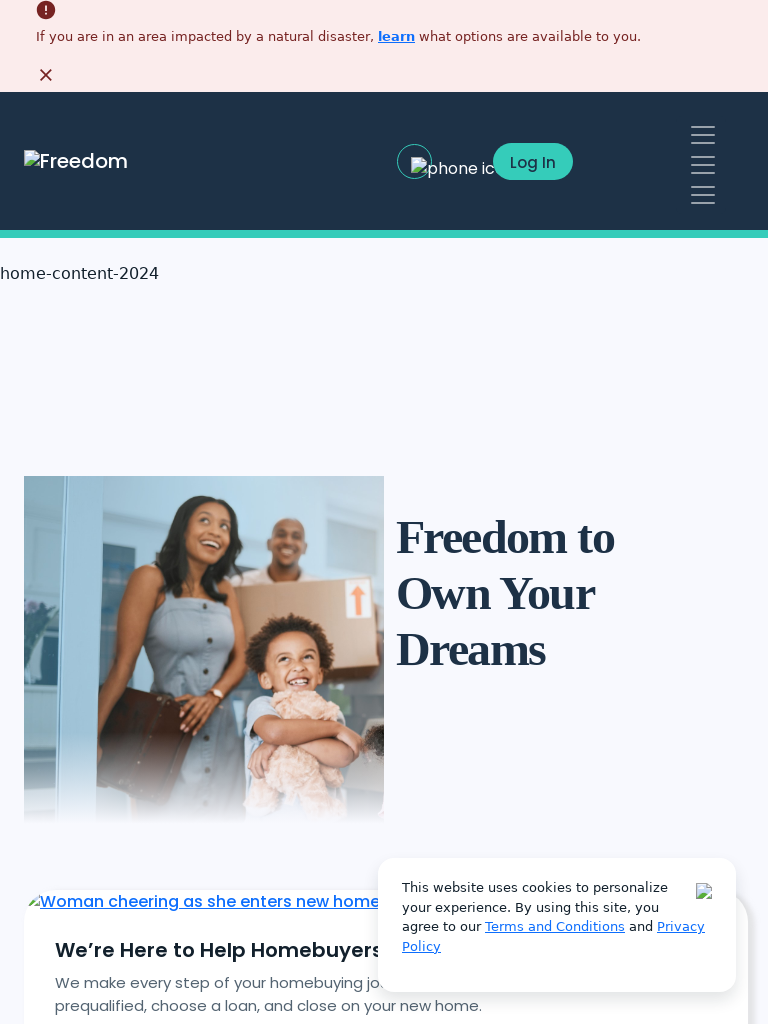

Verified footer is visible in tablet view
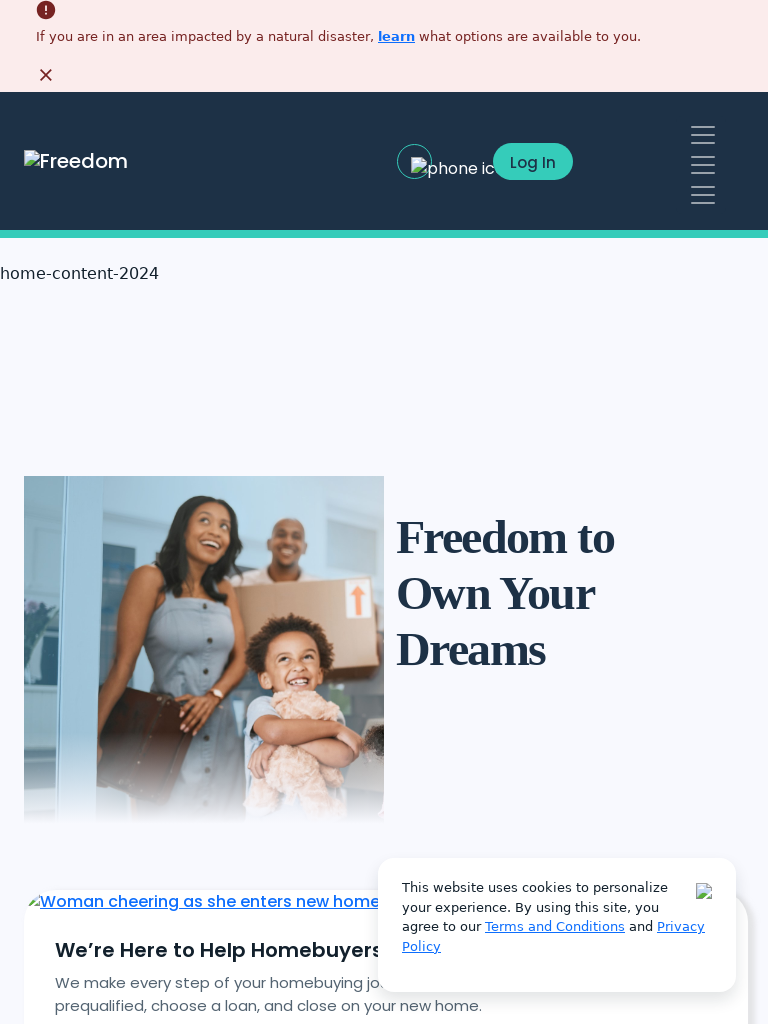

Set viewport to mobile size (375x667)
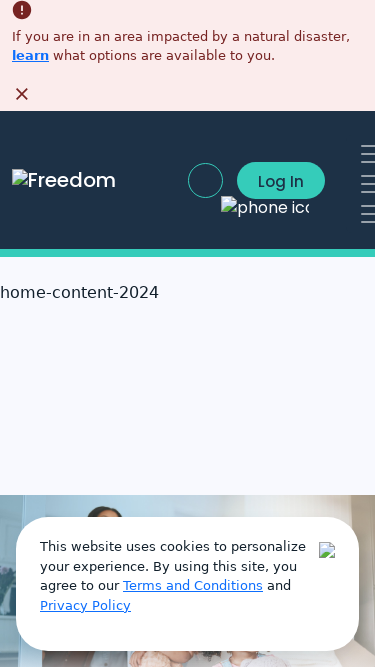

Verified header is visible in mobile view
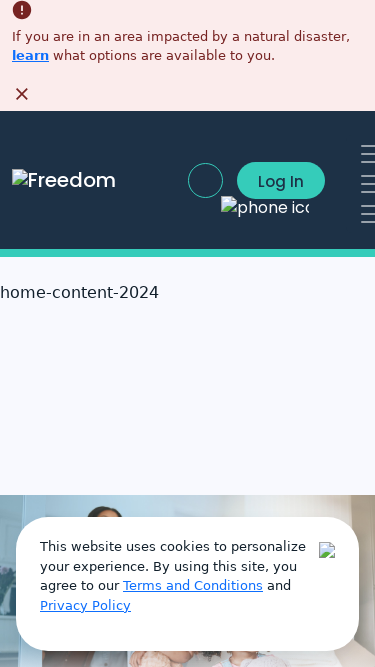

Verified navigation is visible in mobile view
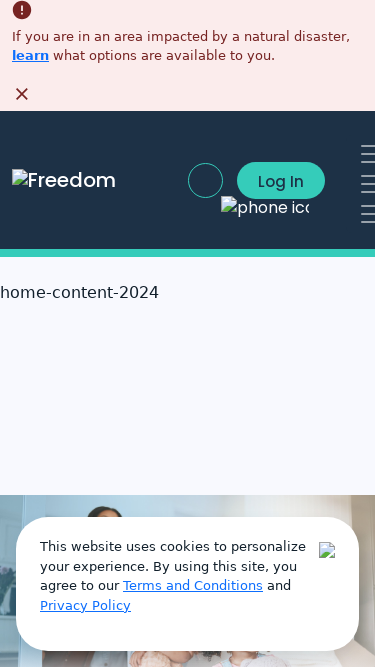

Verified footer is visible in mobile view
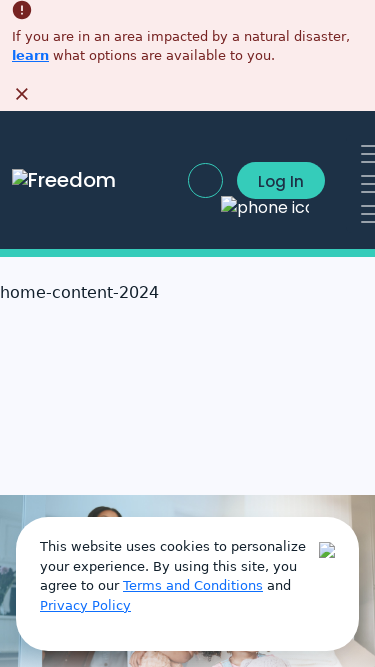

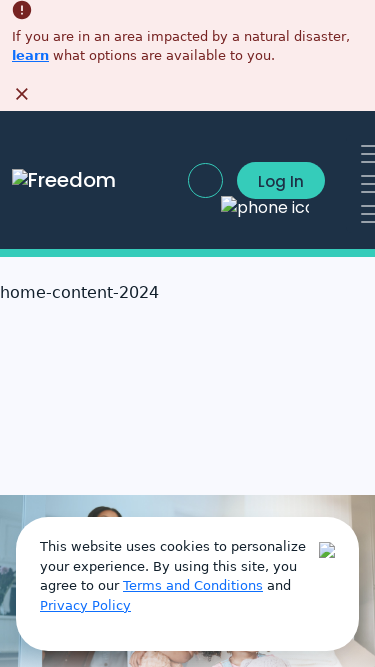